Tests that the steer page loads and displays a textarea element

Starting URL: https://neuronpedia.org/gemma-scope#steer

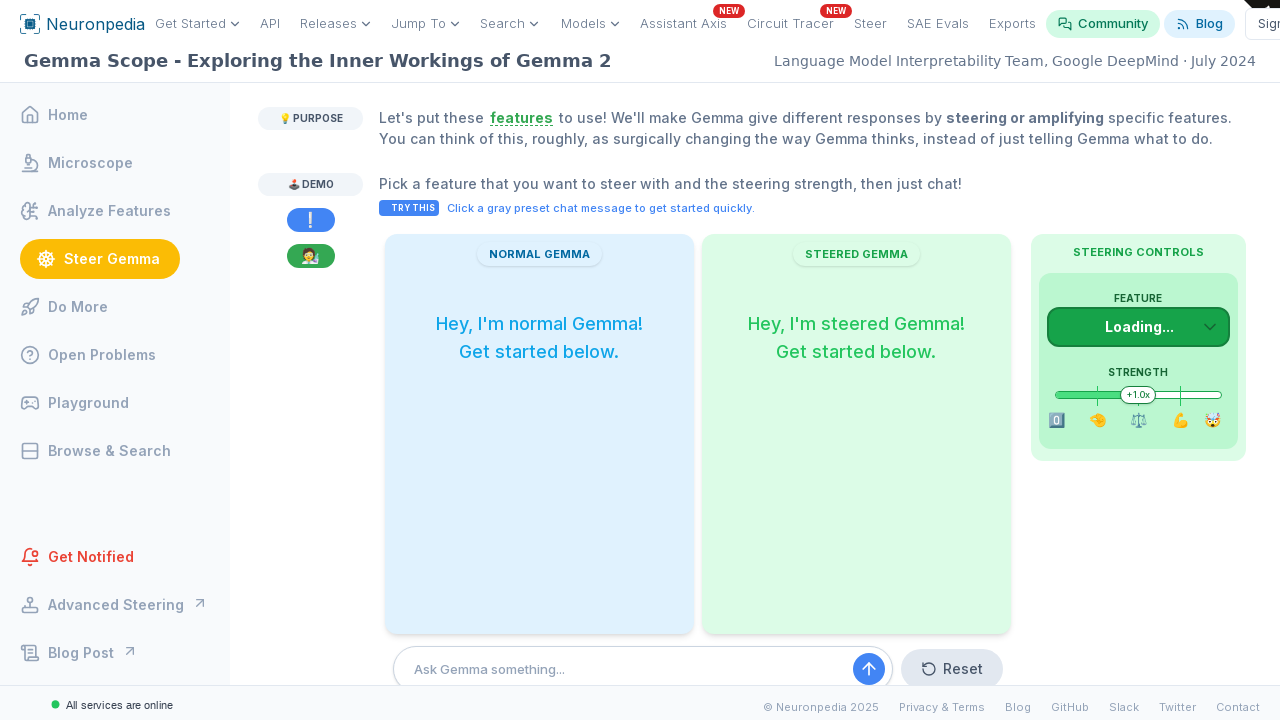

Navigated to steer page at https://neuronpedia.org/gemma-scope#steer
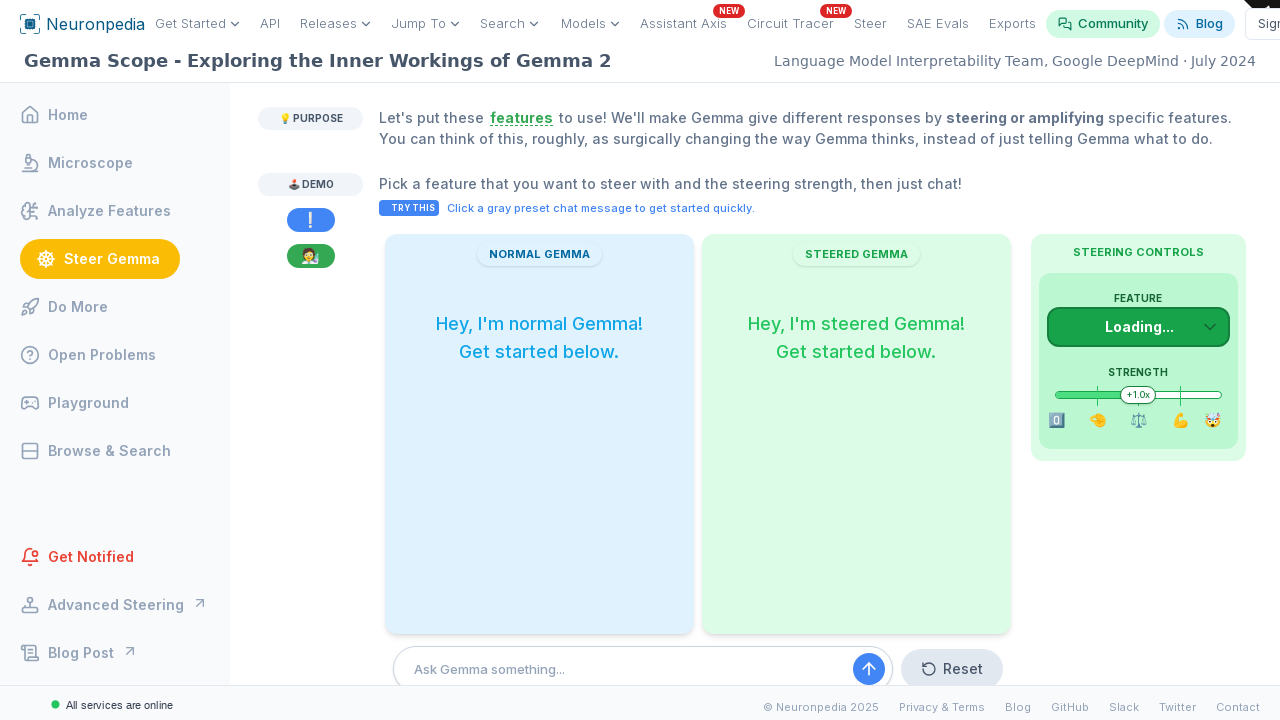

Verified textarea element is visible
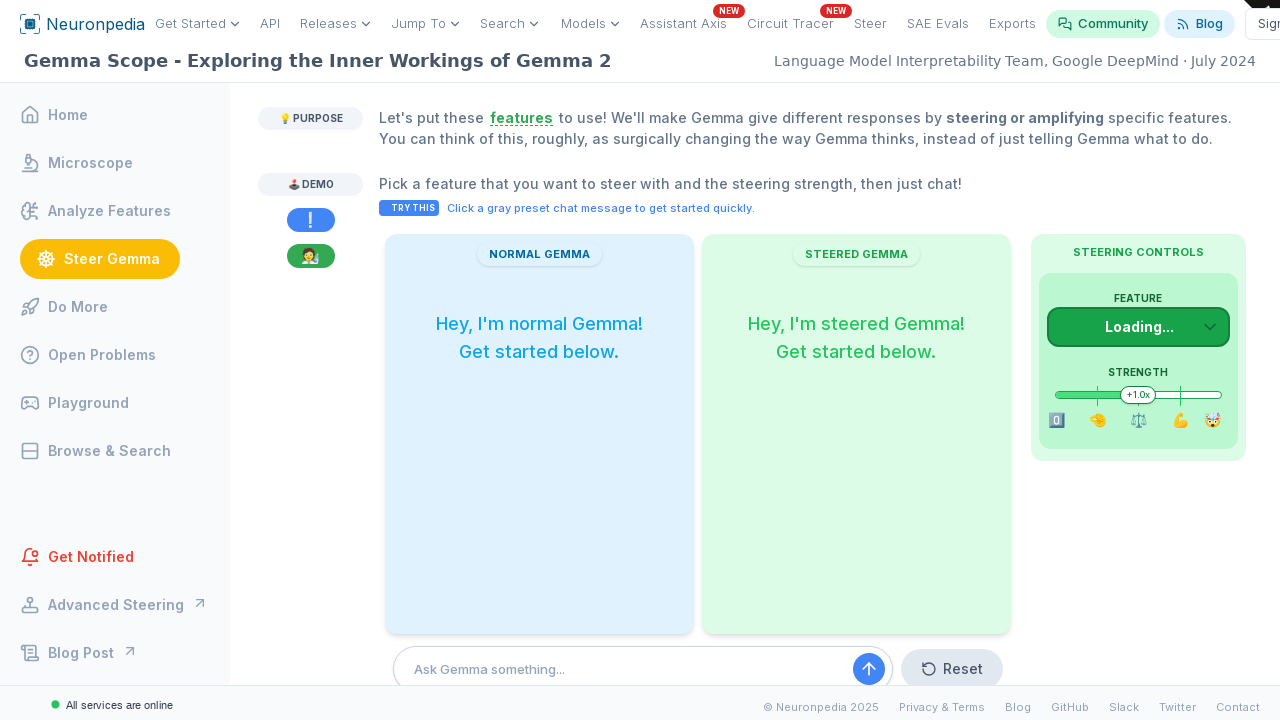

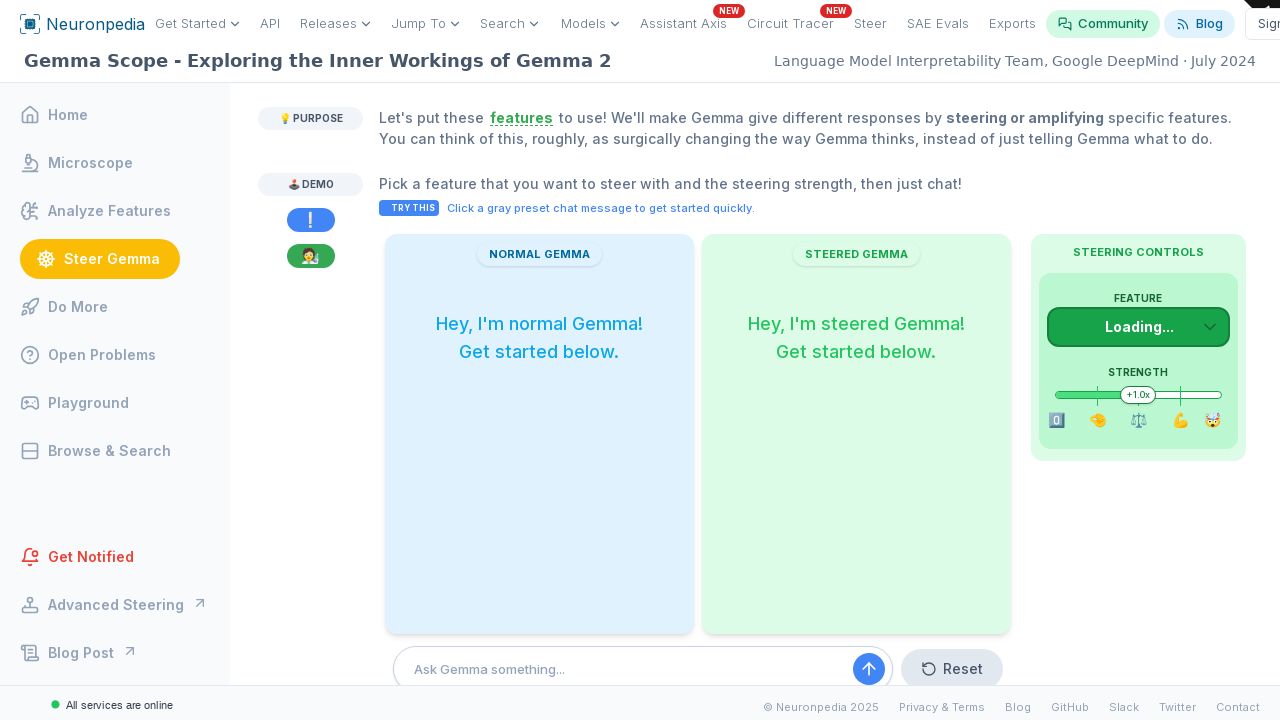